Tests right-click context menu functionality by performing a right-click on a button, selecting the "Copy" option from the context menu, and accepting the resulting alert dialog

Starting URL: http://swisnl.github.io/jQuery-contextMenu/demo.html

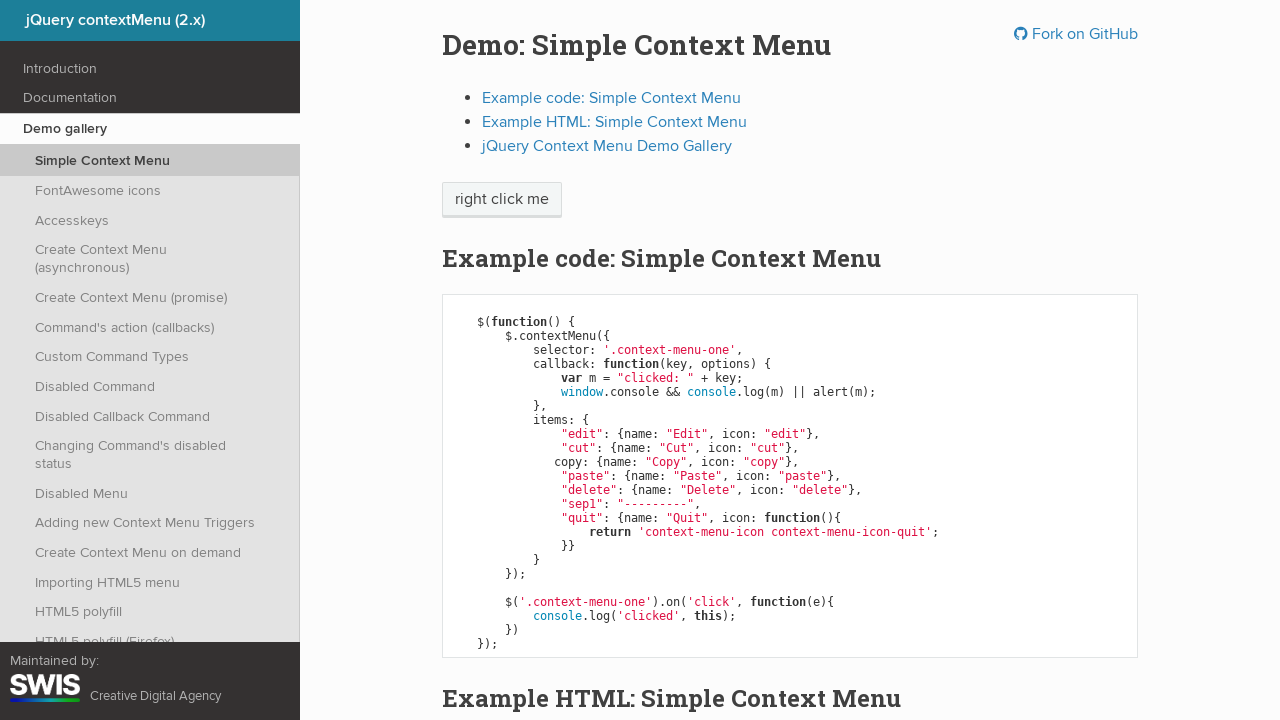

Right-clicked on context menu button at (502, 200) on span.context-menu-one.btn.btn-neutral
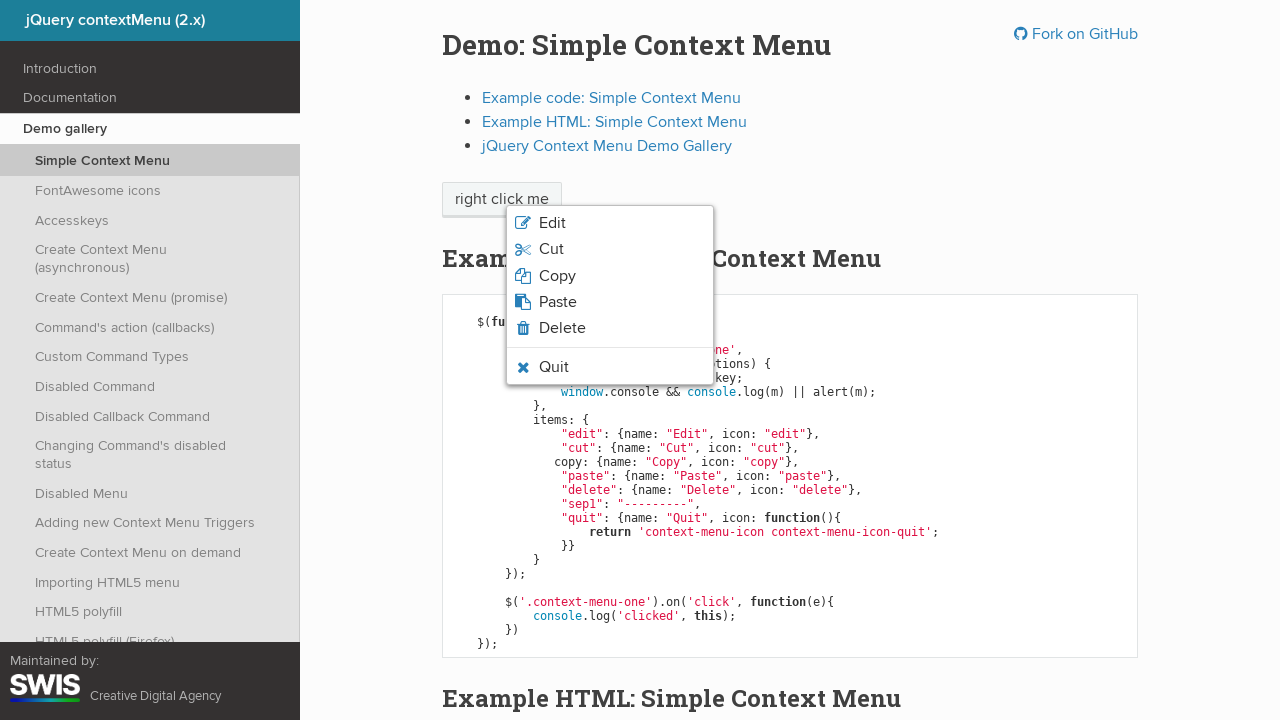

Clicked on 'Copy' option from context menu at (610, 276) on ul.context-menu-list li:nth-child(3)
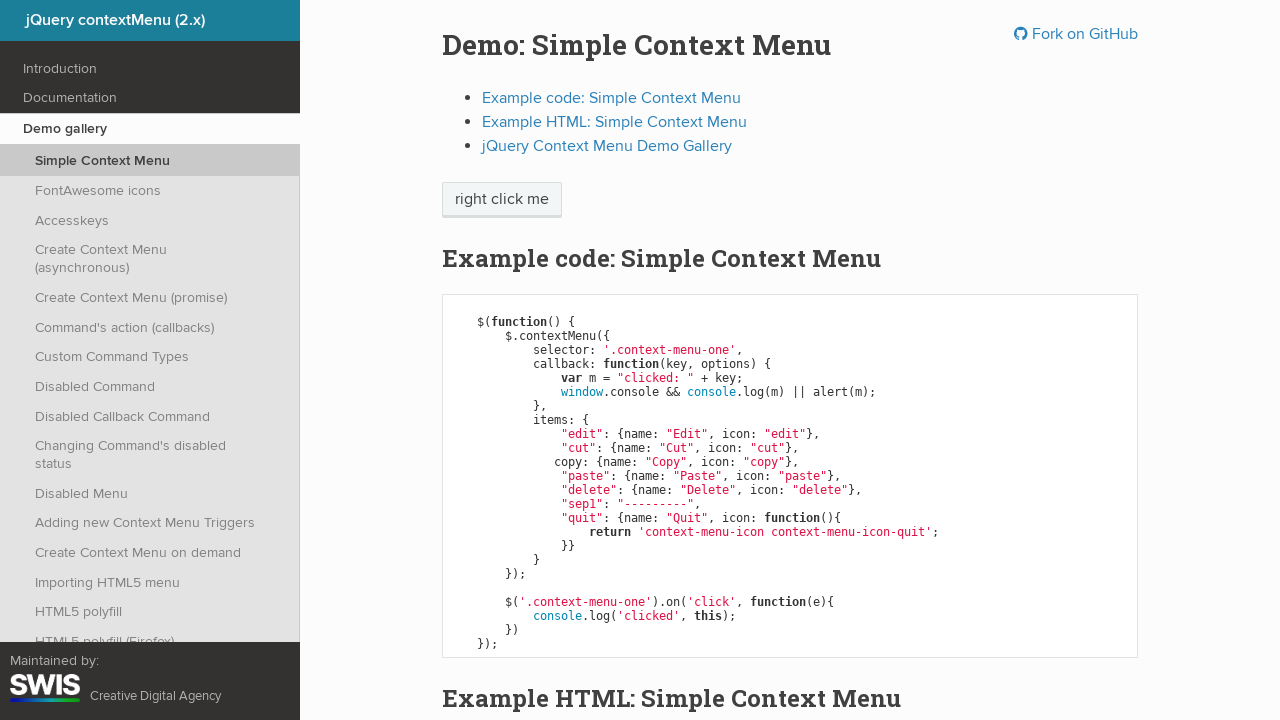

Set up dialog handler to accept alerts
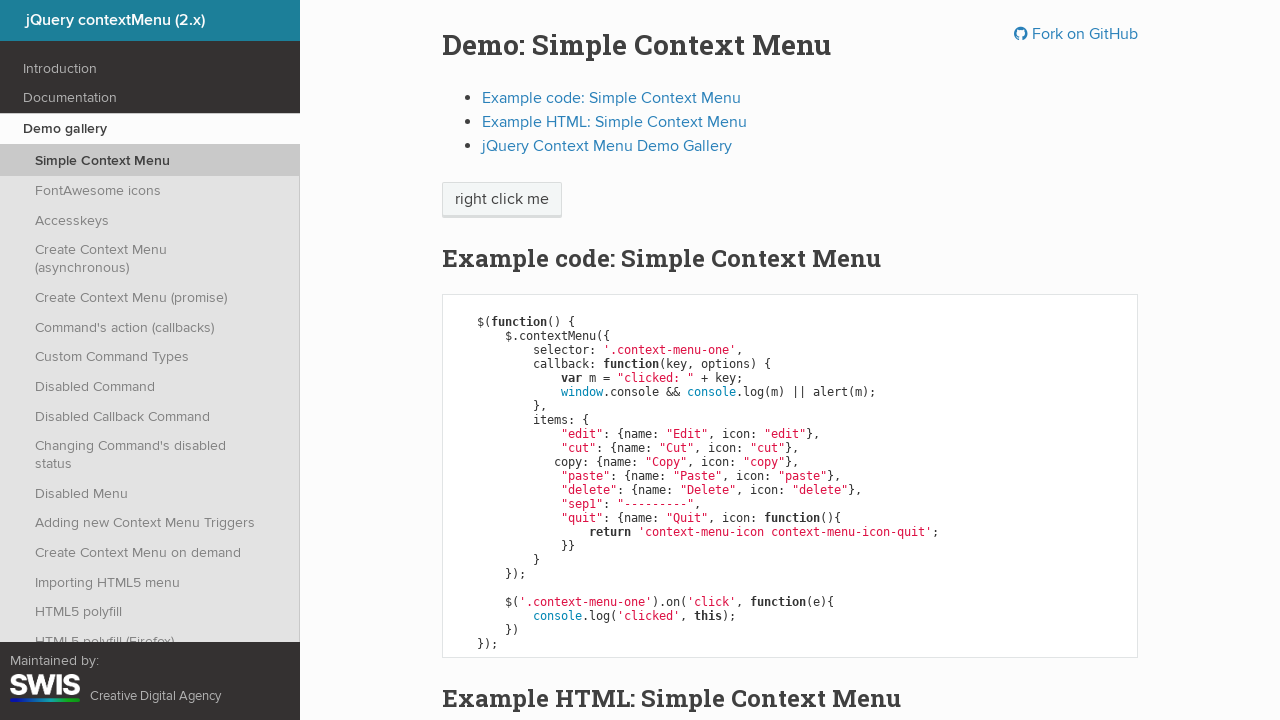

Waited 1000ms for dialog to appear and be accepted
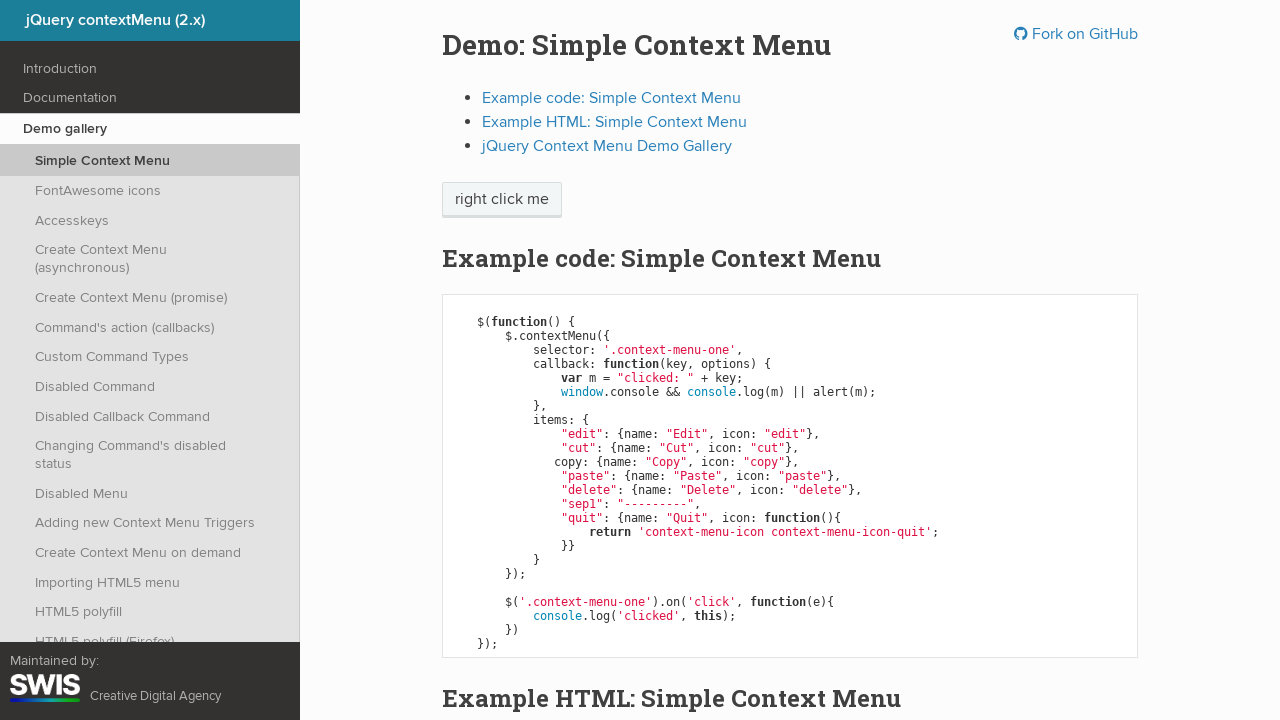

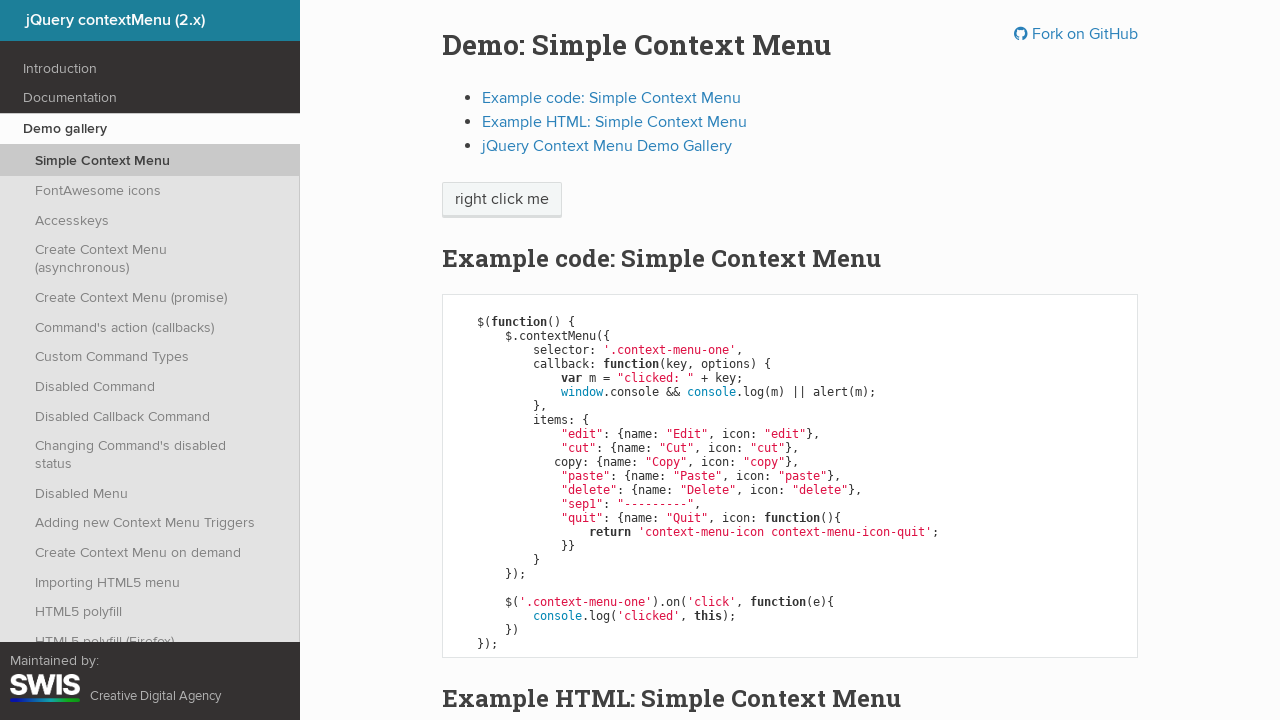